Navigates to Google signup page, clicks on Terms link to open it in a new window, and switches between the parent and child windows

Starting URL: https://accounts.google.com/signup

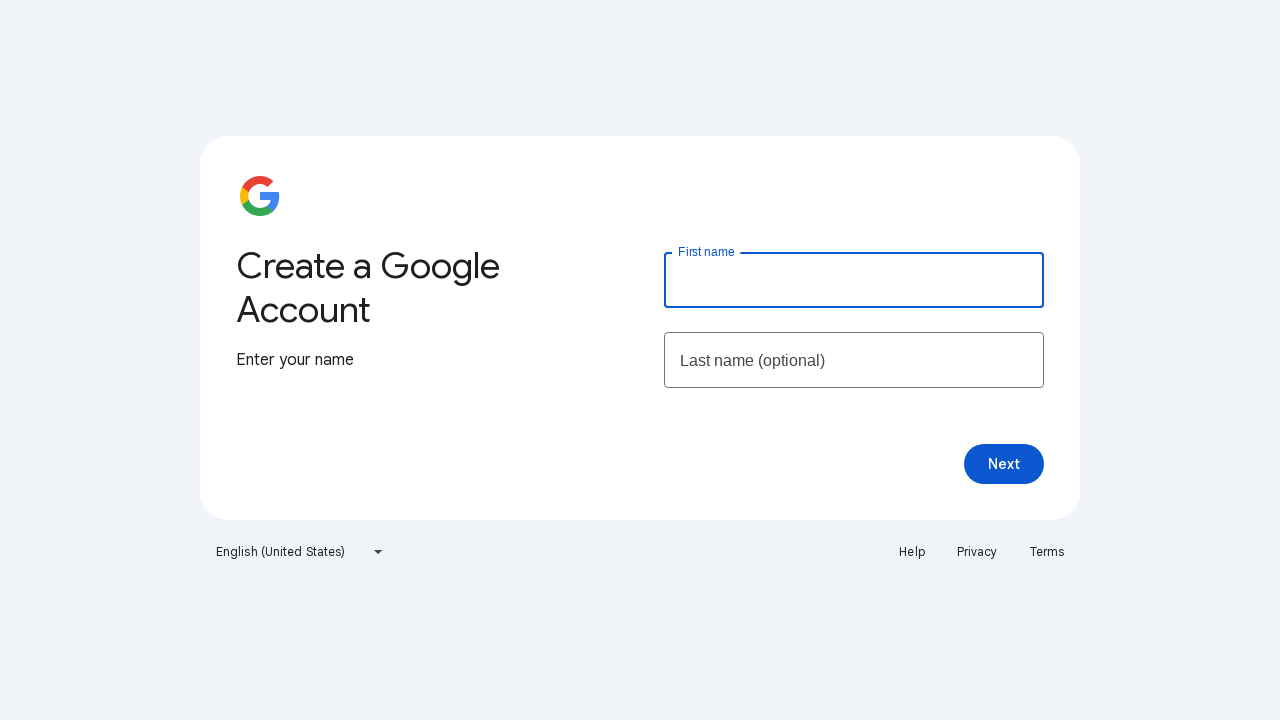

Clicked on Terms link to open in new window at (1047, 552) on a:has-text('Terms')
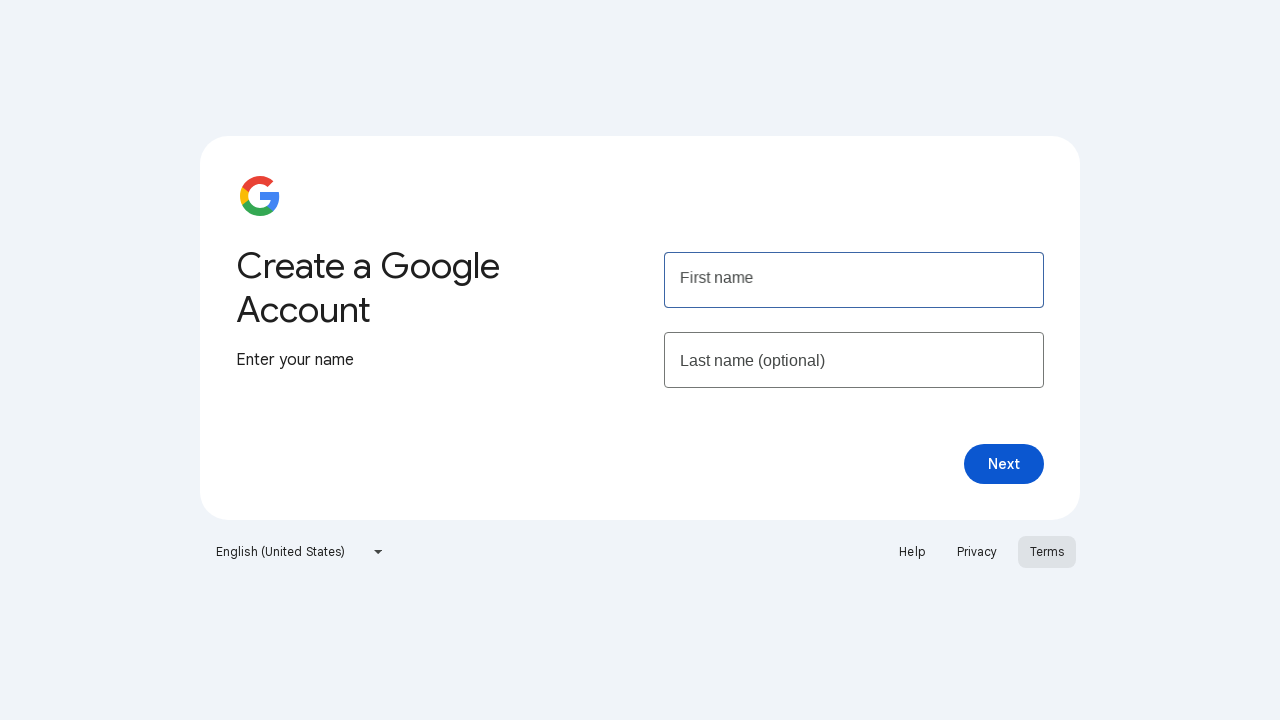

Captured new page object from Terms window
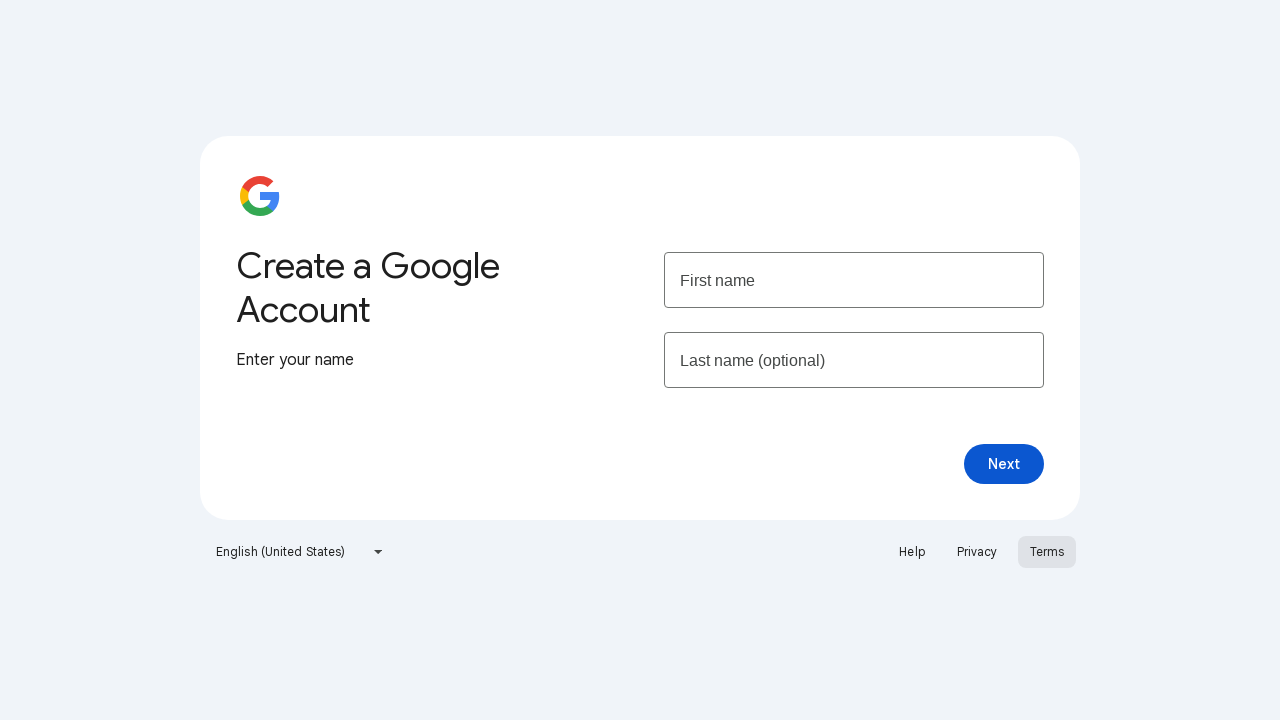

Waited for Terms page to fully load
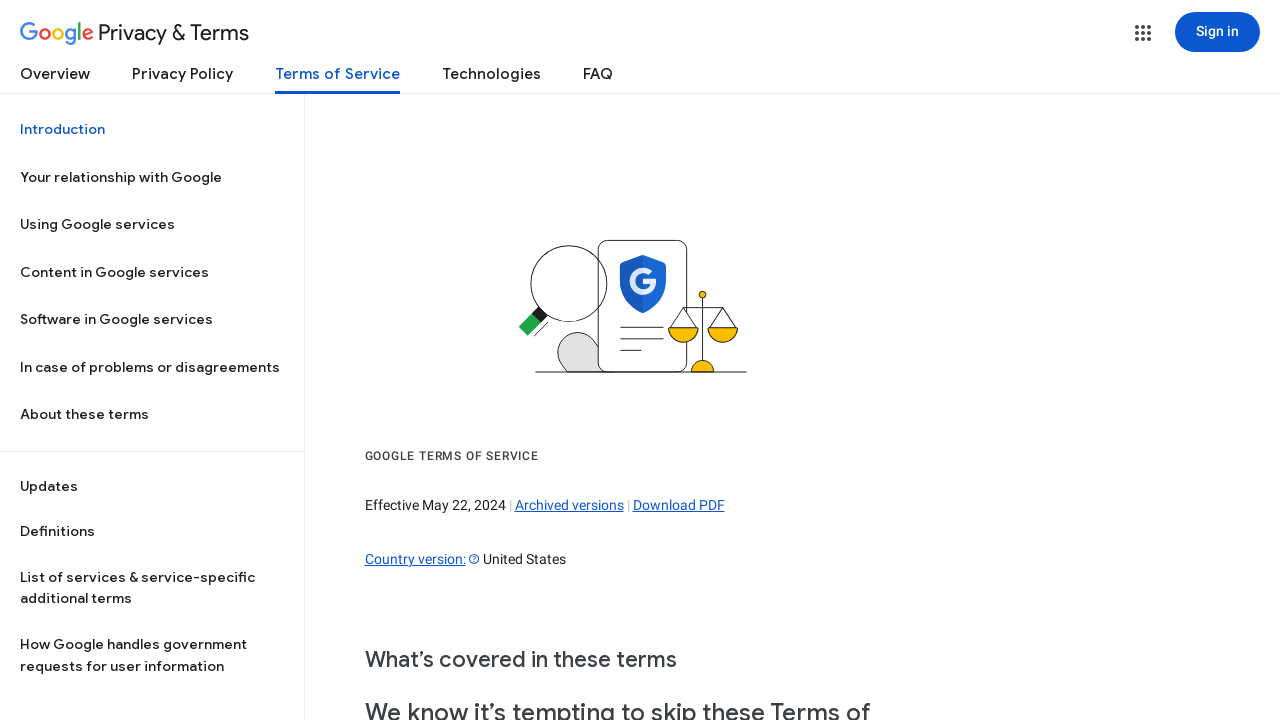

Successfully switched to Terms page in new window
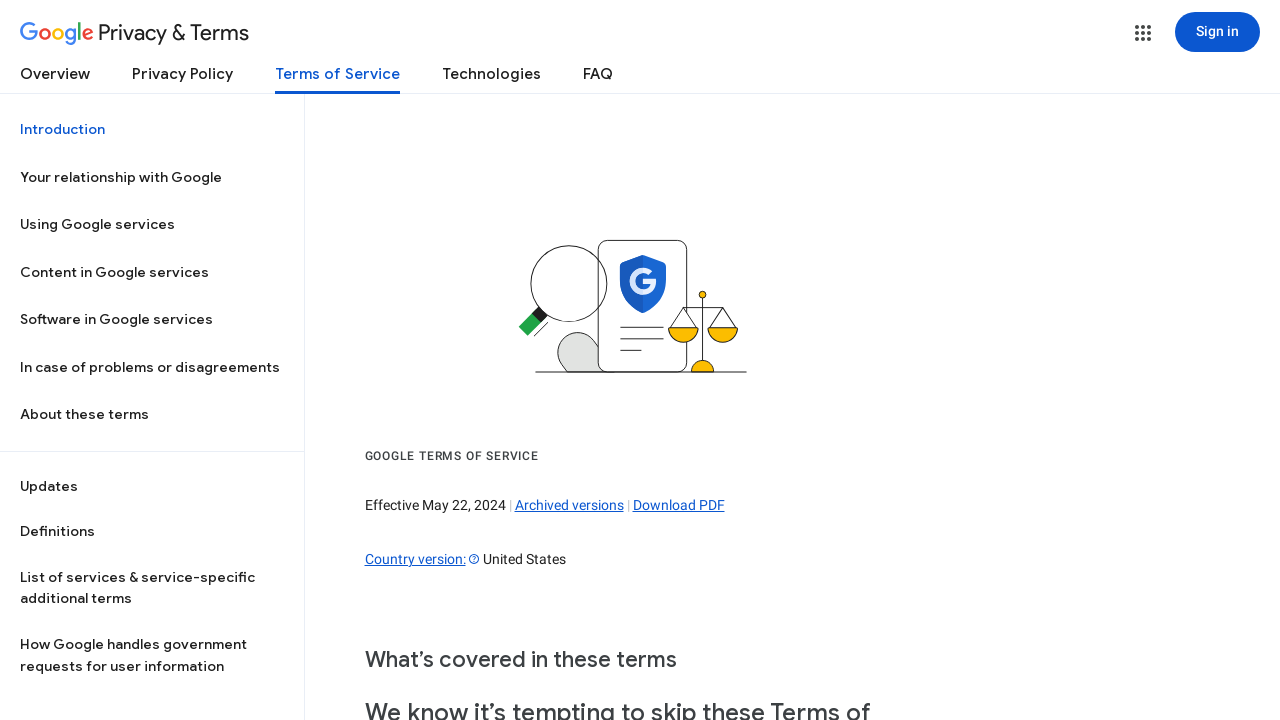

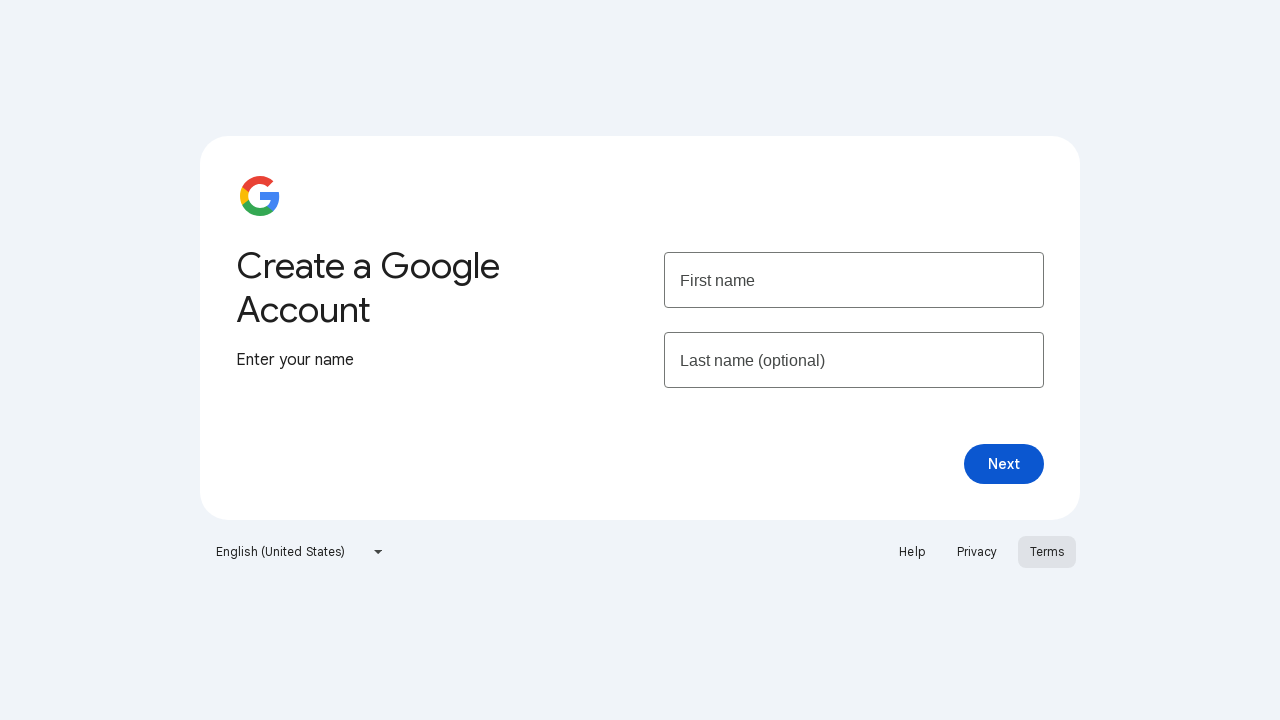